Tests a registration form by filling in personal information fields (name, email, city, country) and submitting, then verifies the success message is displayed.

Starting URL: http://suninjuly.github.io/registration1.html

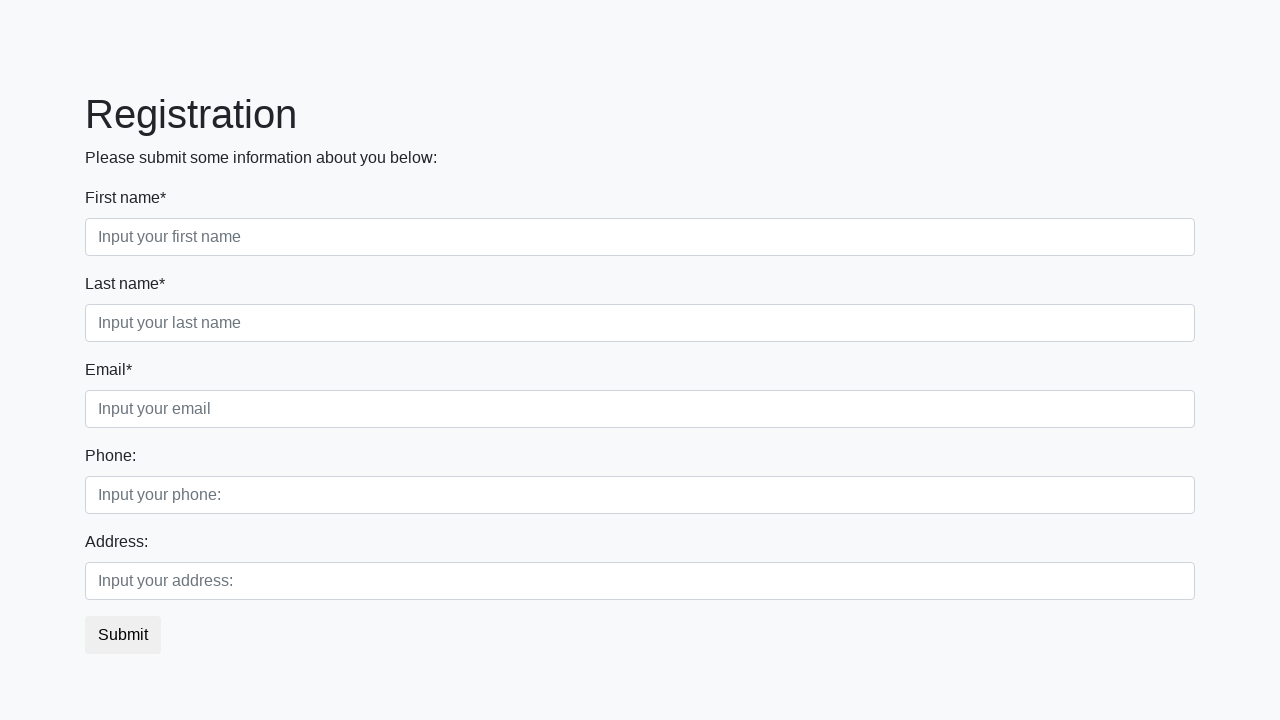

Filled first name field with 'Ivan' on .first_block .first
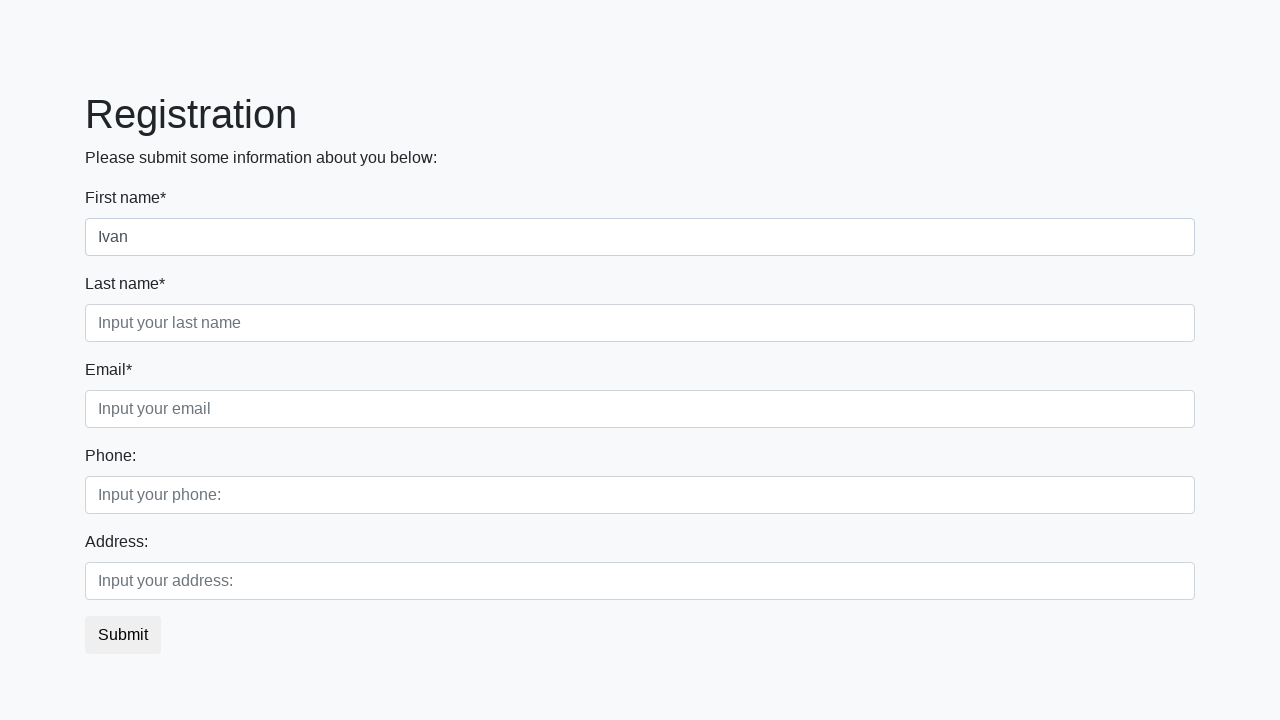

Filled last name field with 'Testov' on .first_block .second
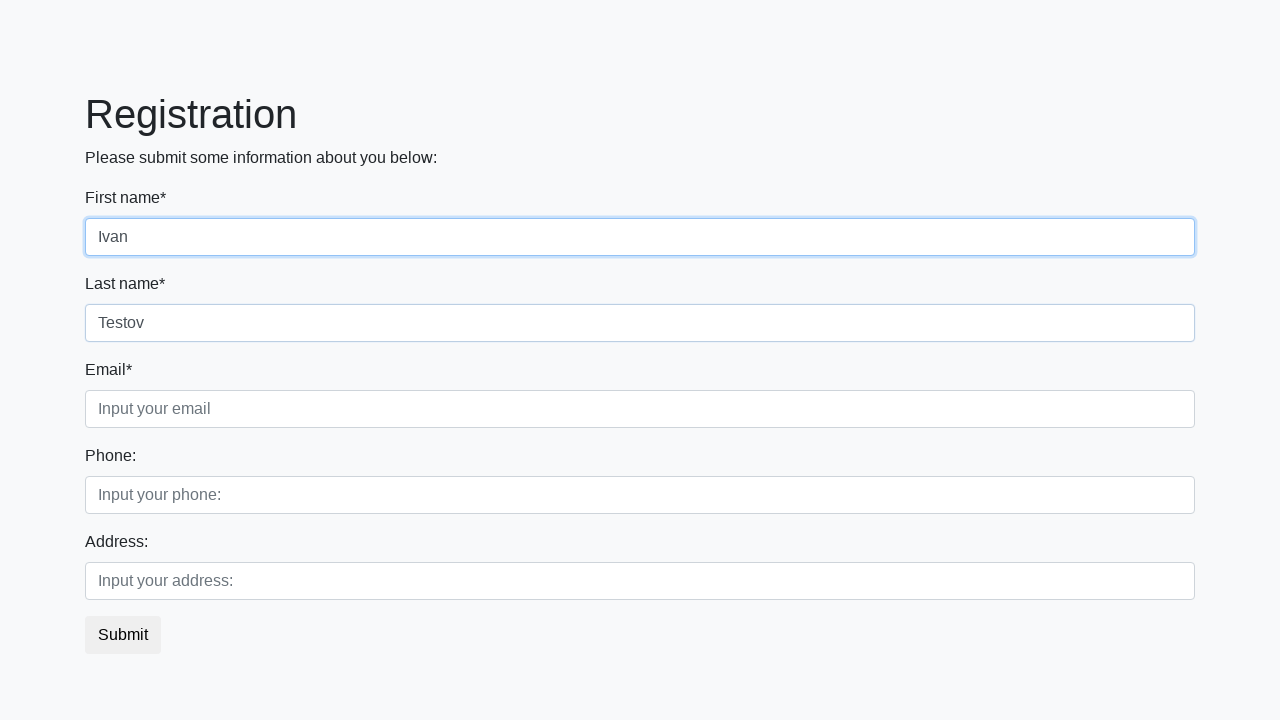

Filled email field with 'Petrov@rov.com' on .first_block .third
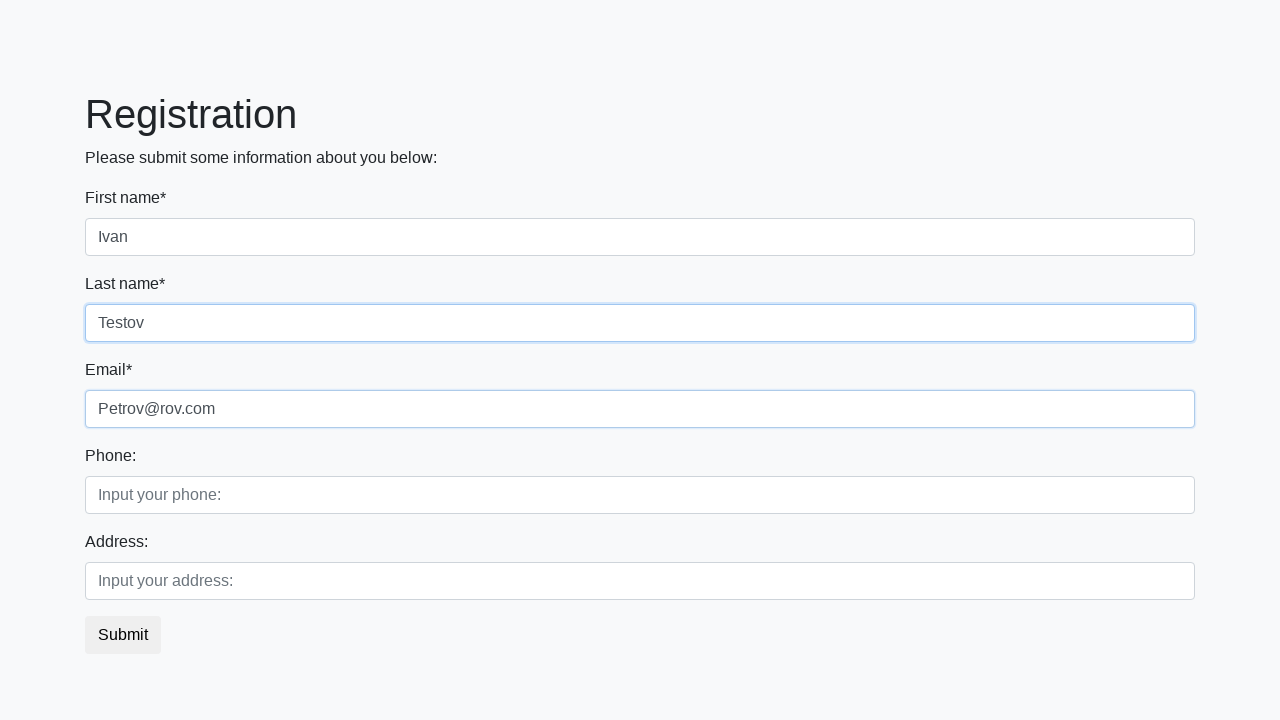

Filled city field with 'Smolensk' on .second_block .first
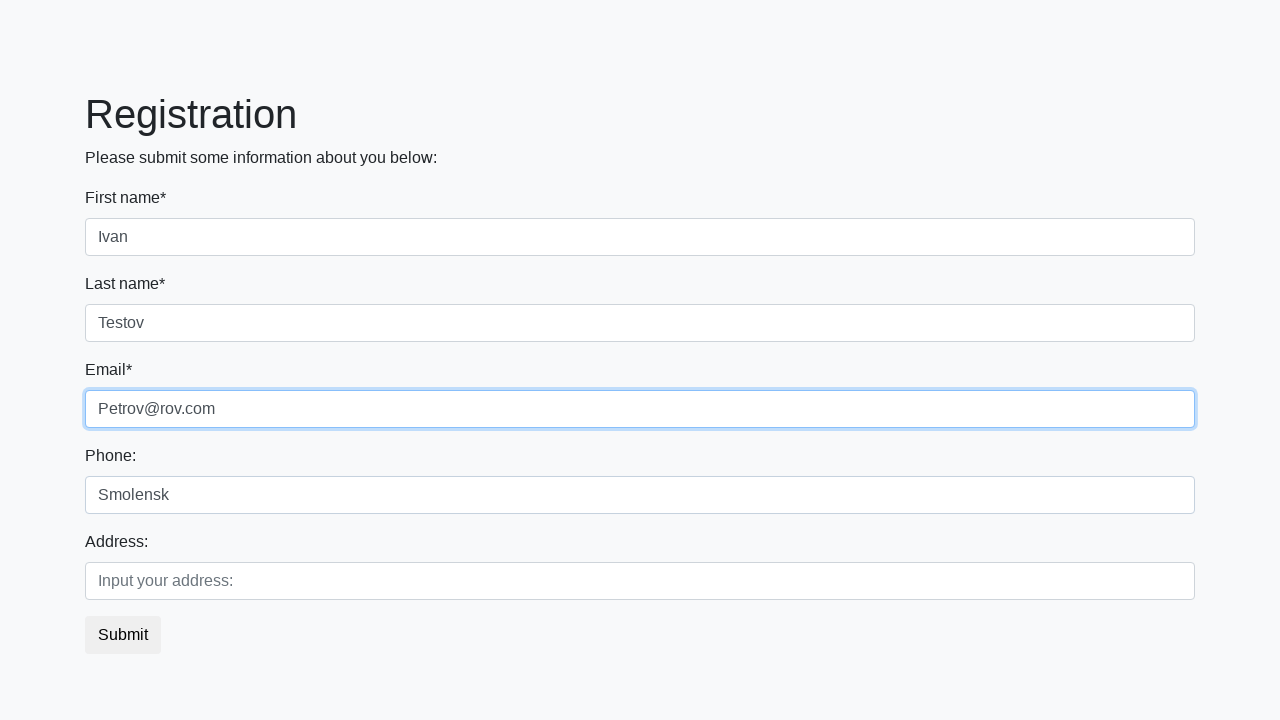

Filled country field with 'Russia' on .second_block .second
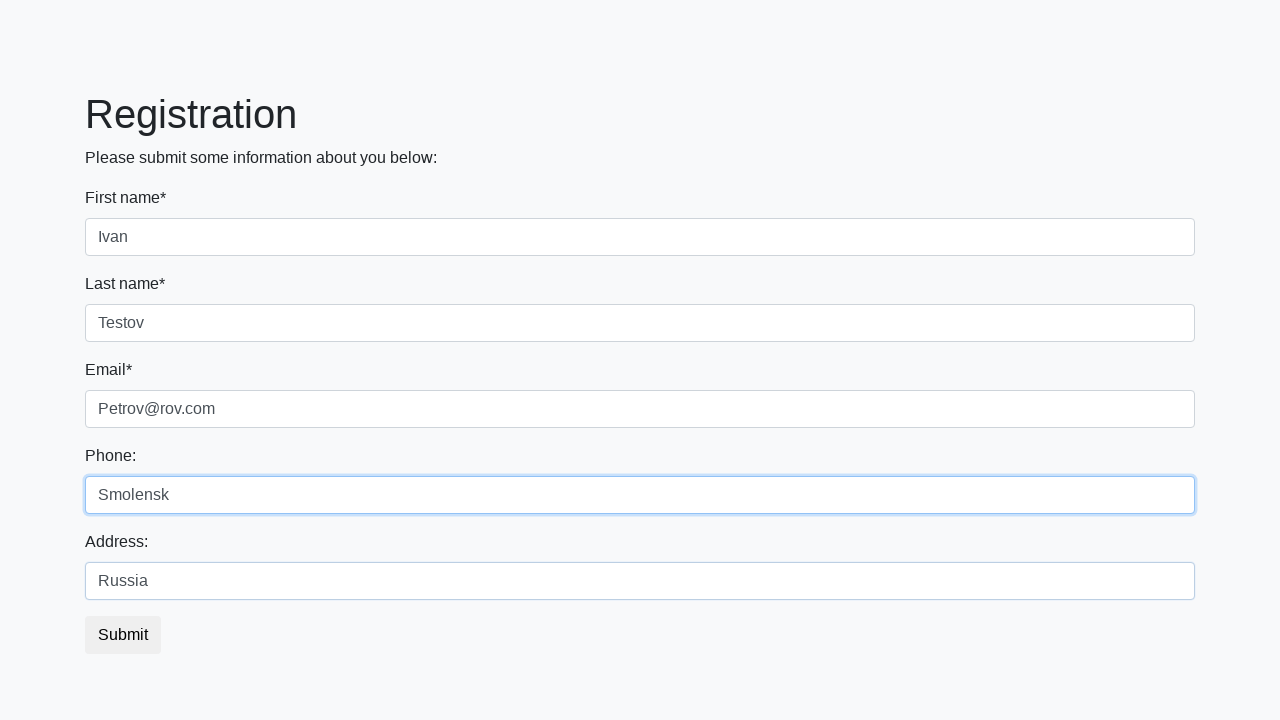

Clicked submit button to register at (123, 635) on .btn
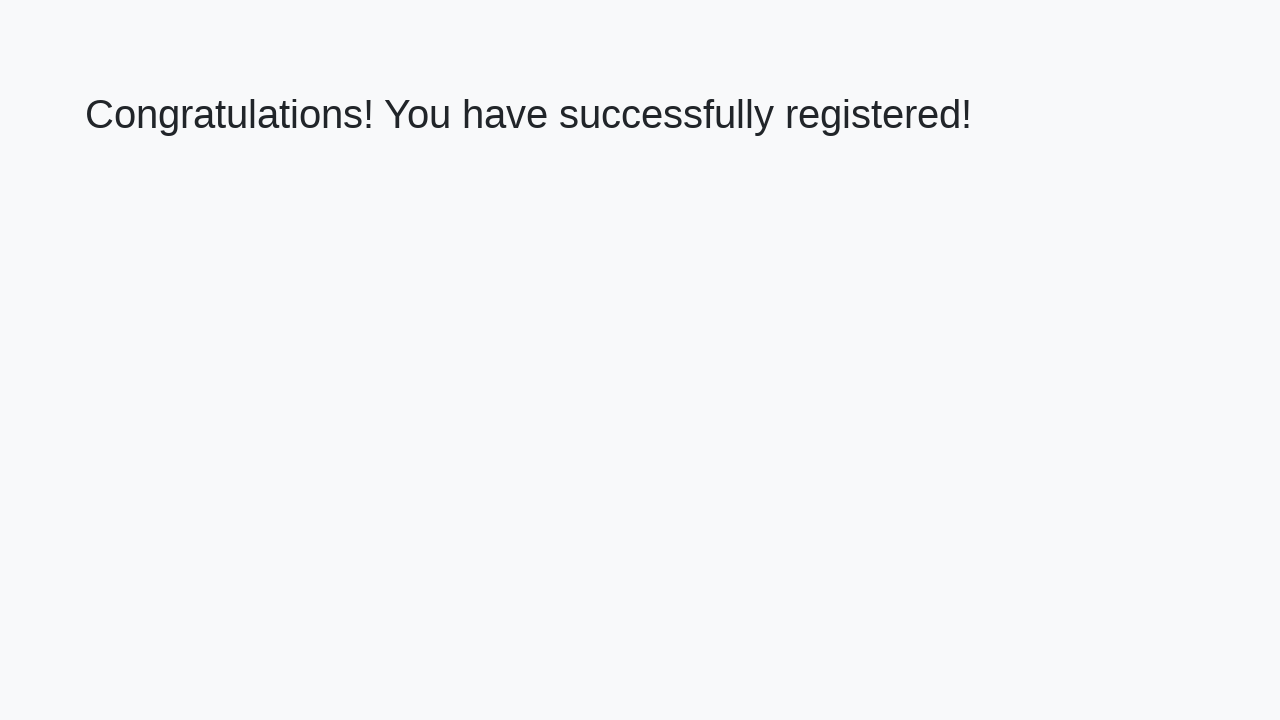

Success message element loaded
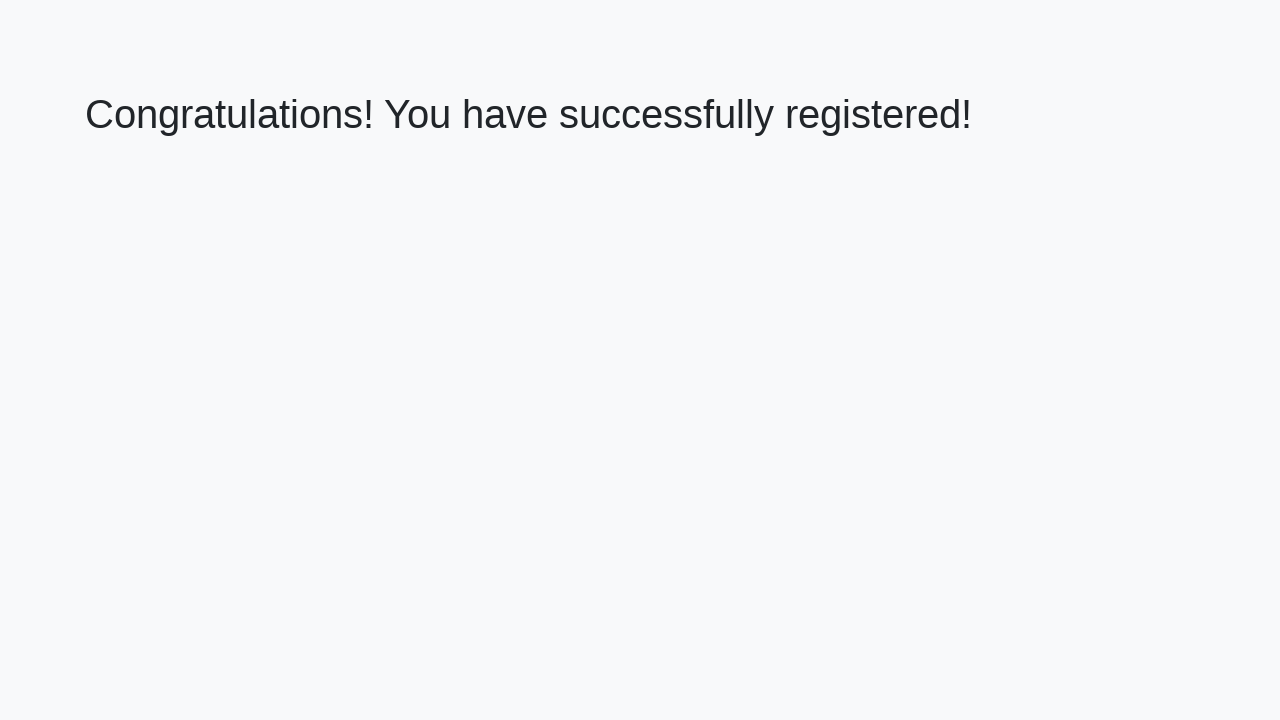

Retrieved success message text
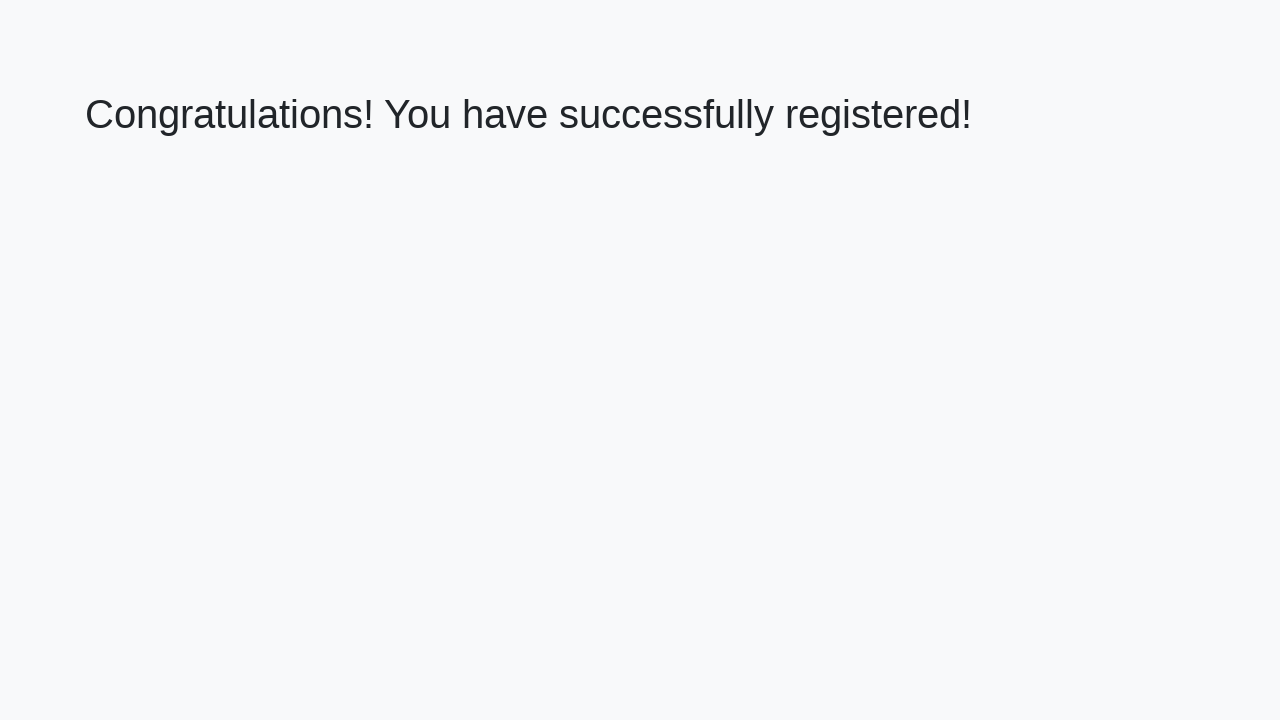

Verified success message: 'Congratulations! You have successfully registered!'
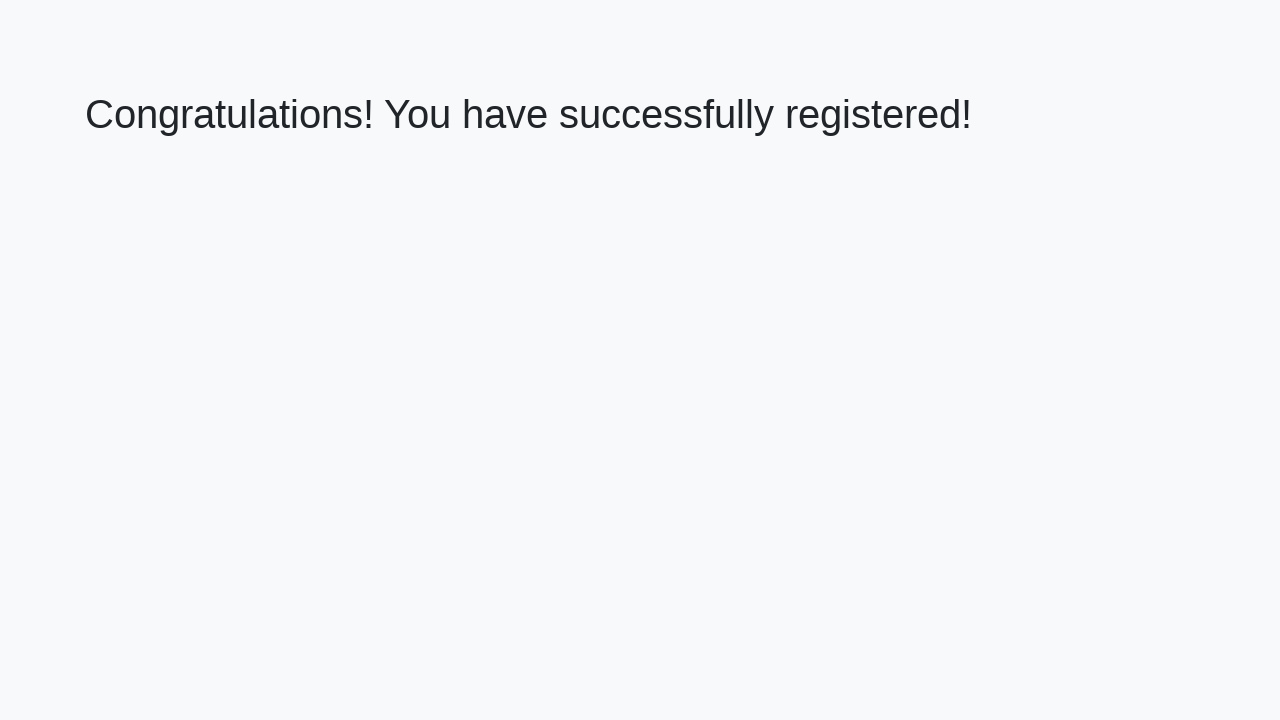

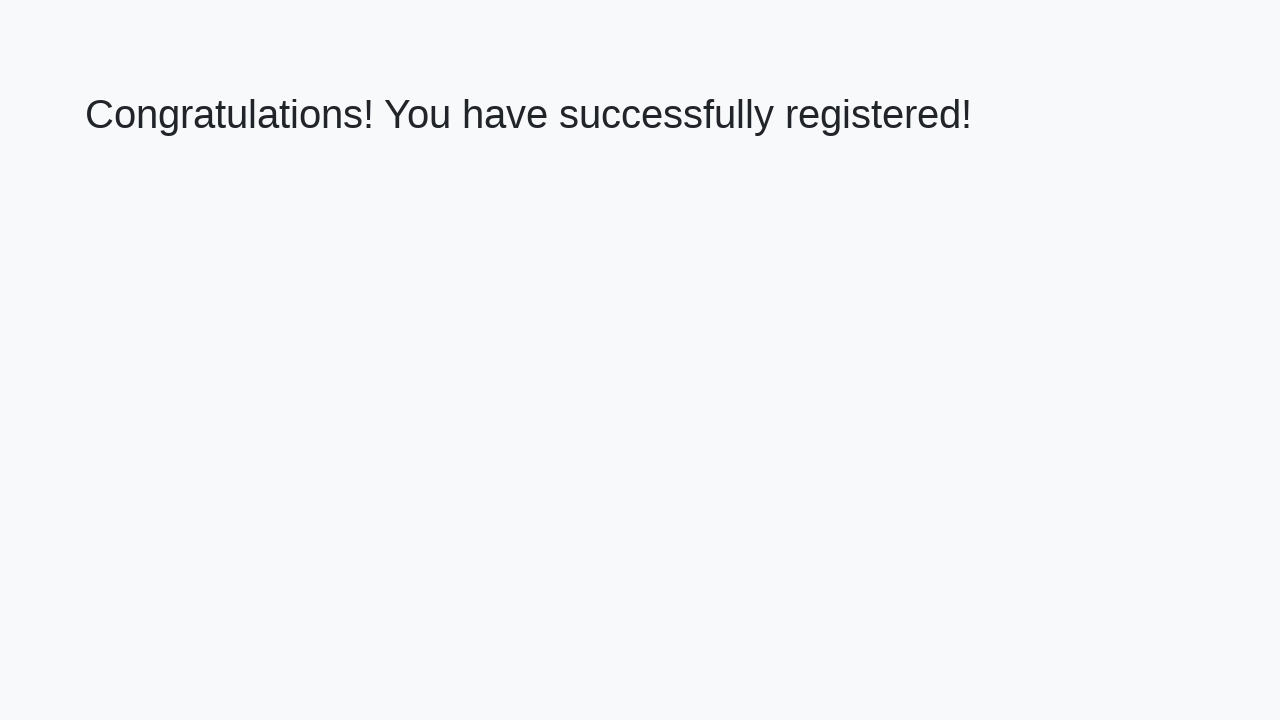